Tests dynamic loading page by clicking the Start button and verifying that "Hello World!" text appears after the loading completes

Starting URL: https://automationfc.github.io/dynamic-loading/

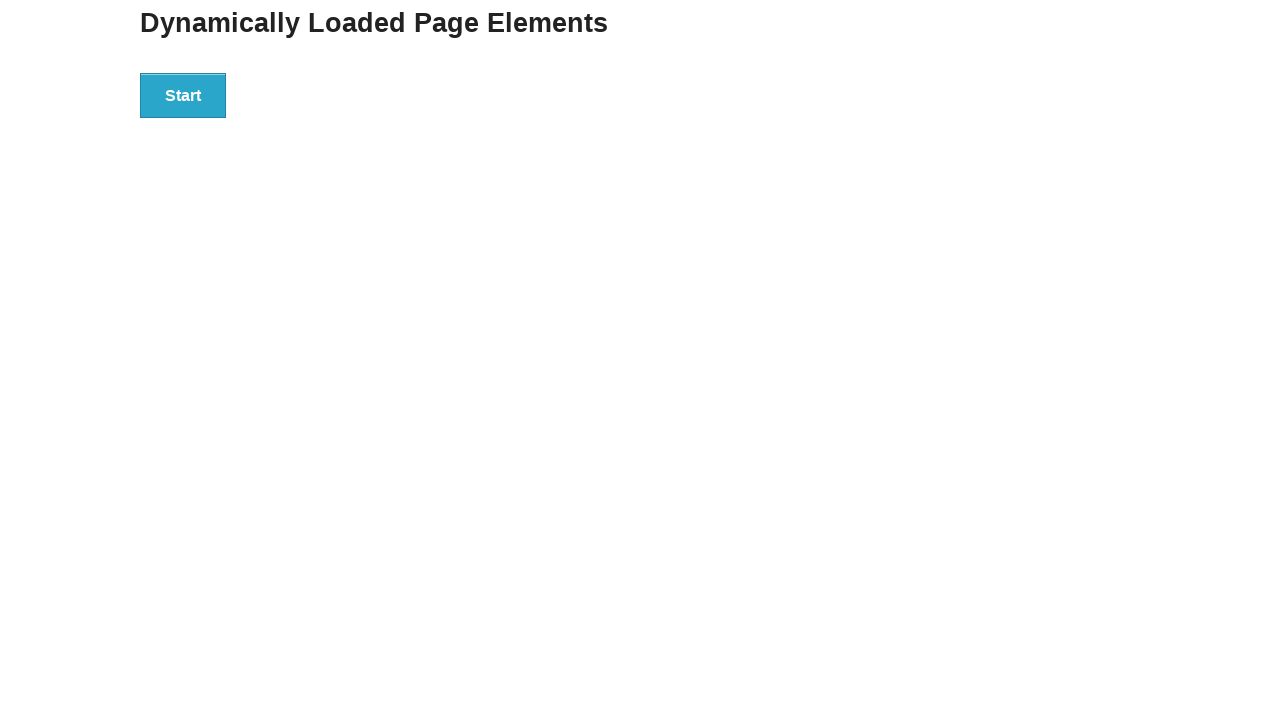

Navigated to dynamic loading page
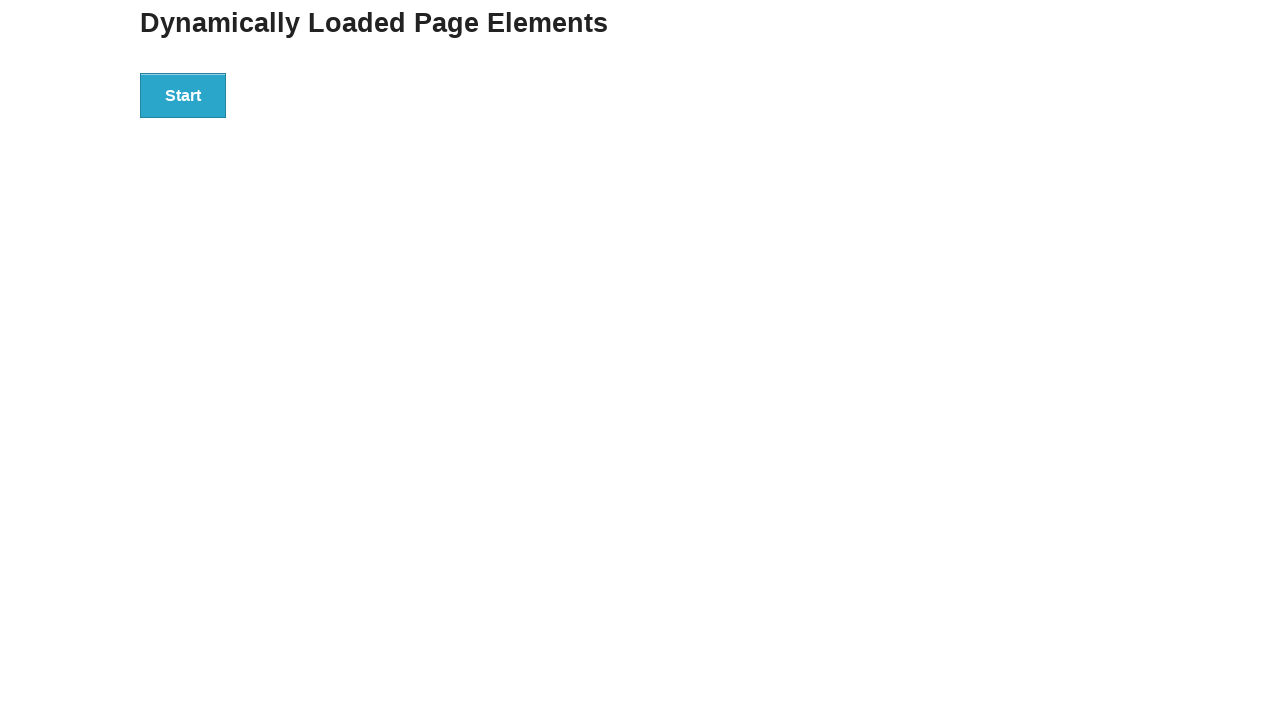

Clicked the Start button at (183, 95) on div#start > button
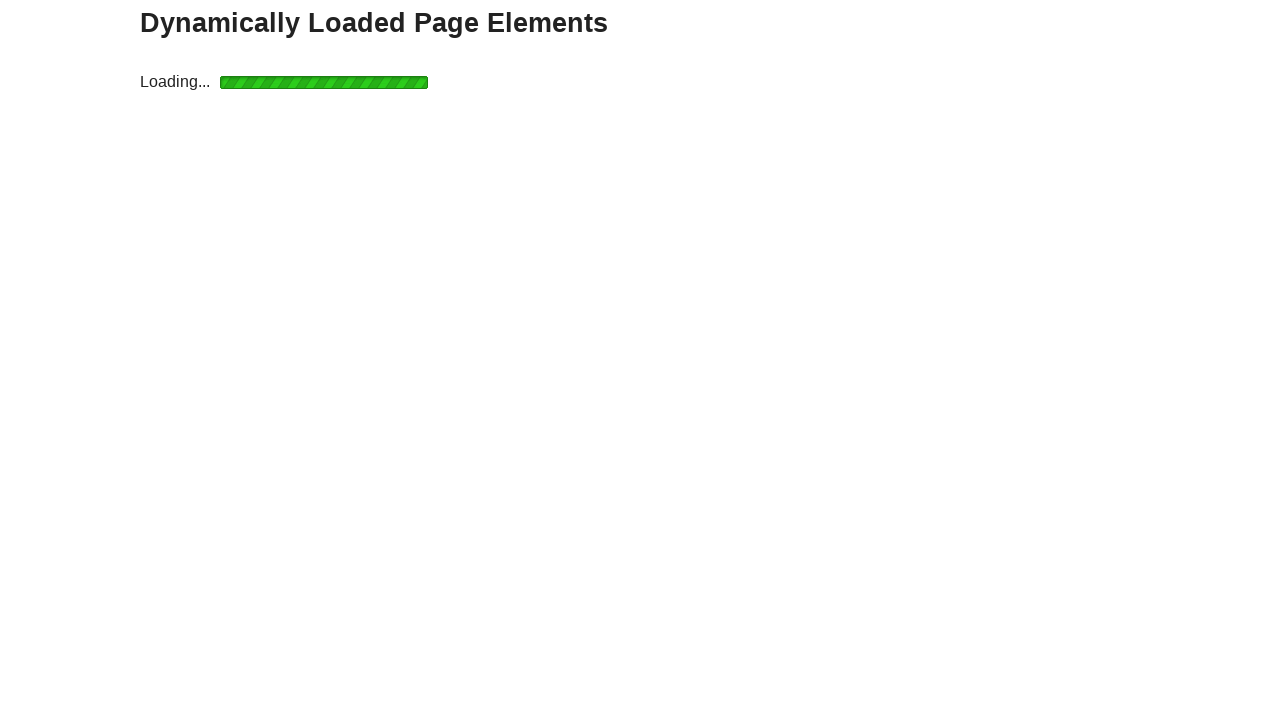

Waited for 'Hello World!' text to appear after loading completed
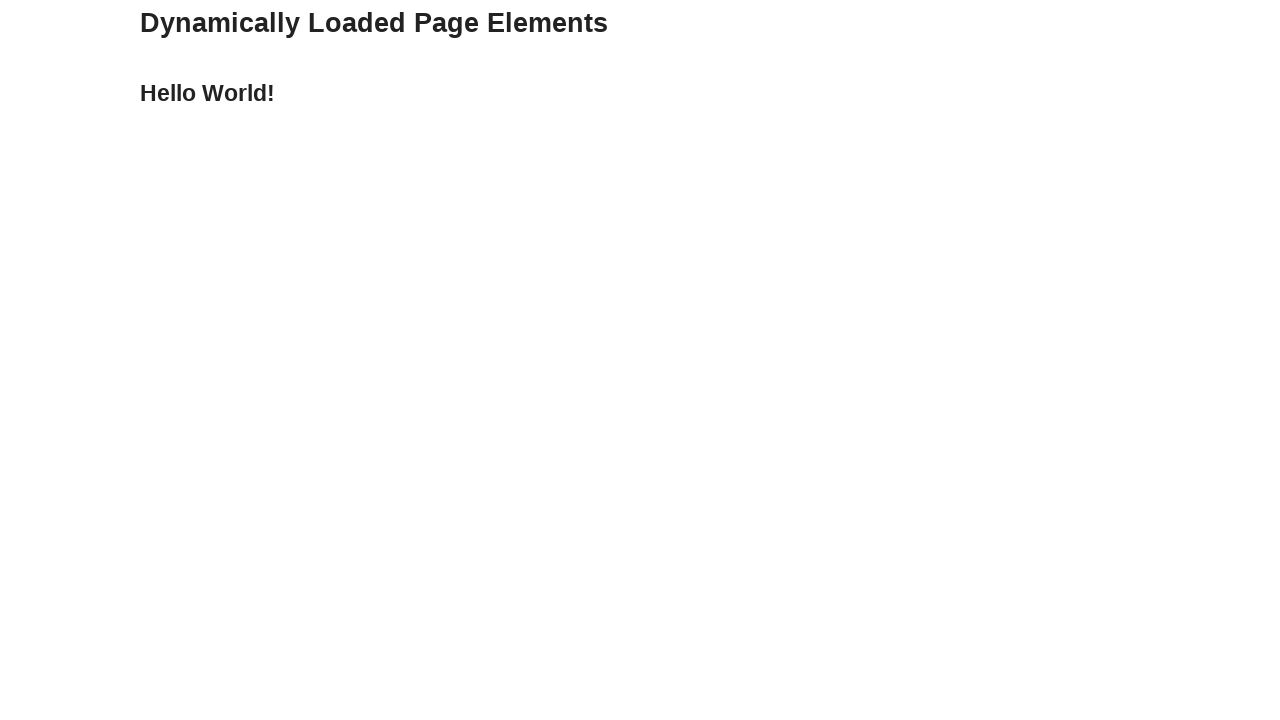

Retrieved the text content from the result element
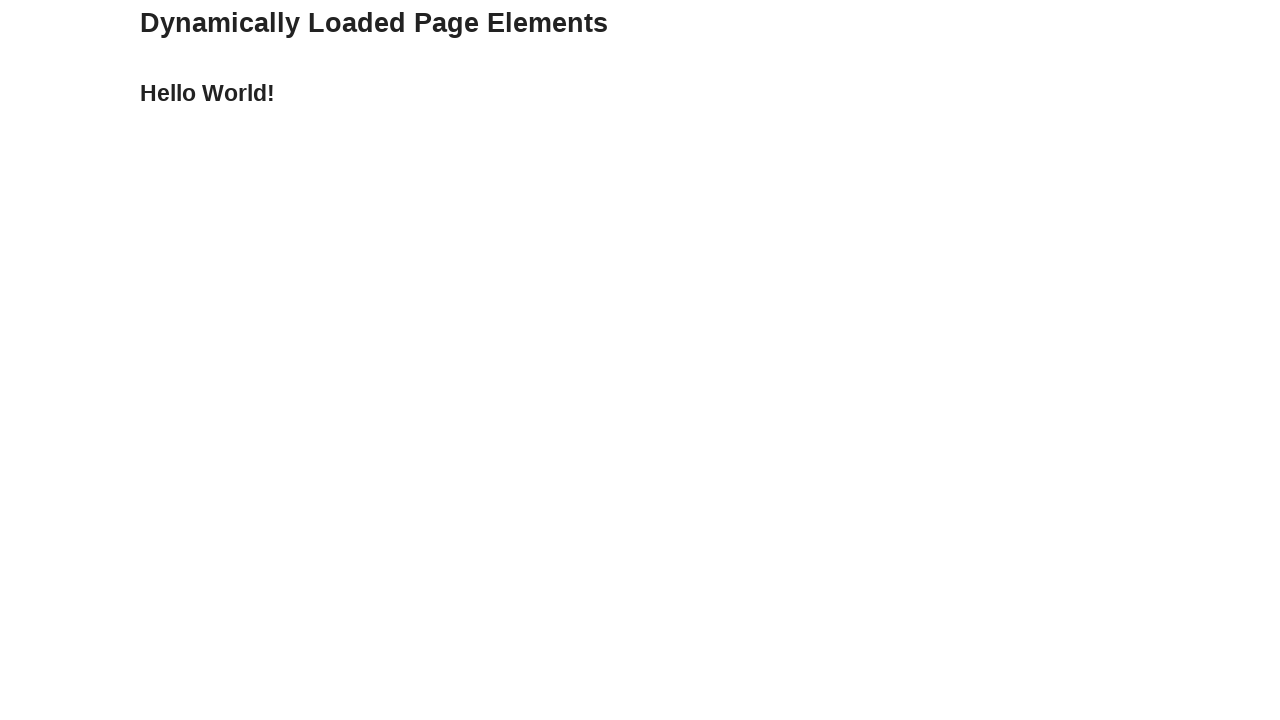

Verified that result text equals 'Hello World!'
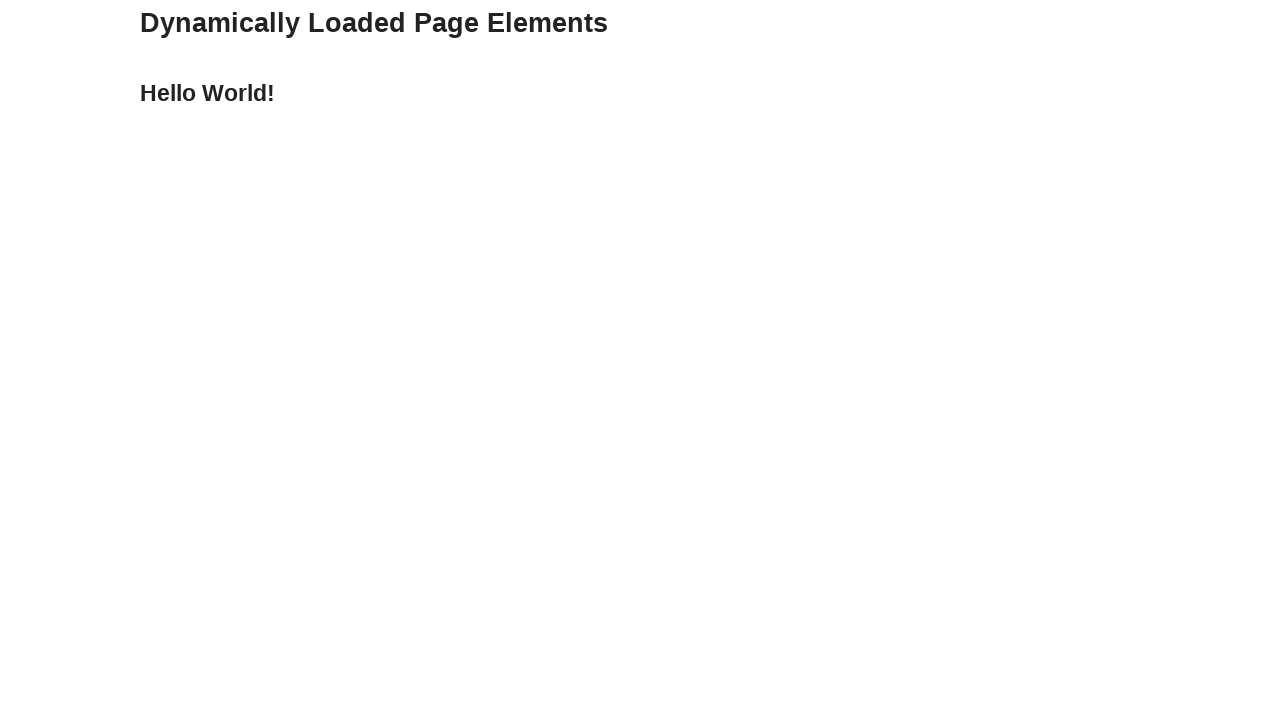

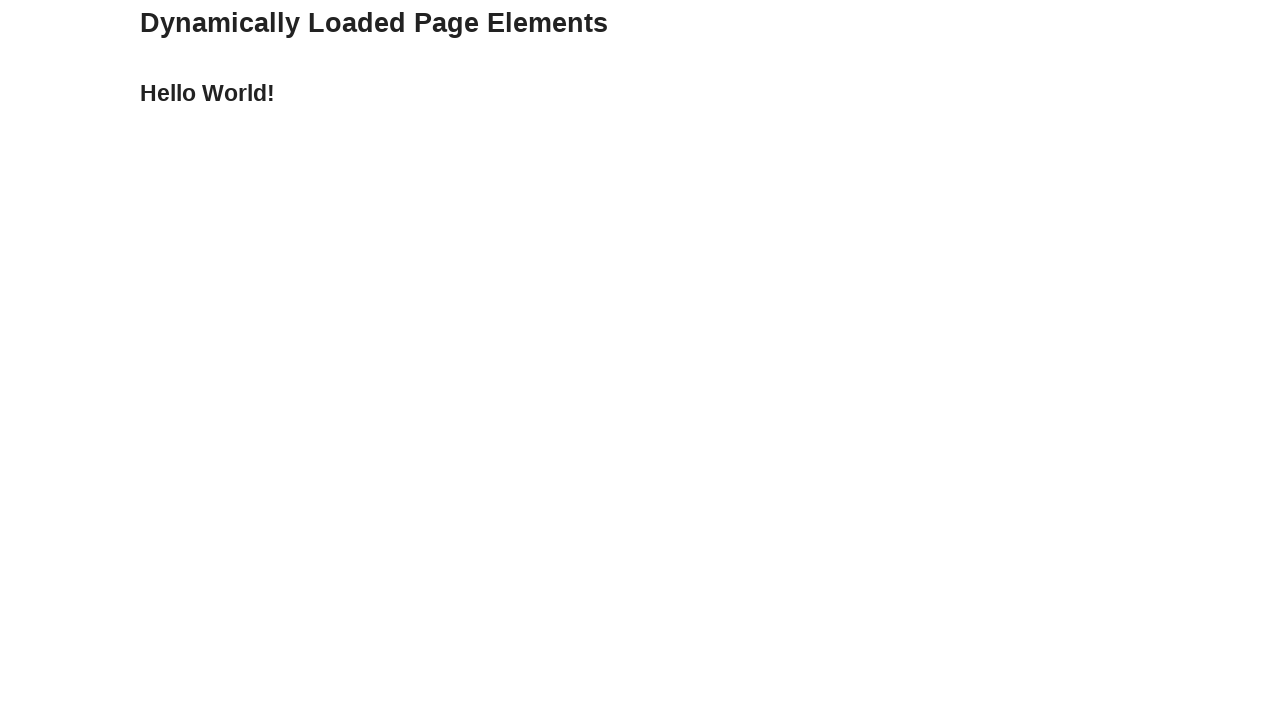